Tests checkbox functionality by selecting two checkboxes if they are not already selected, then verifies both checkboxes are checked.

Starting URL: https://testcenter.techproeducation.com/index.php?page=checkboxes

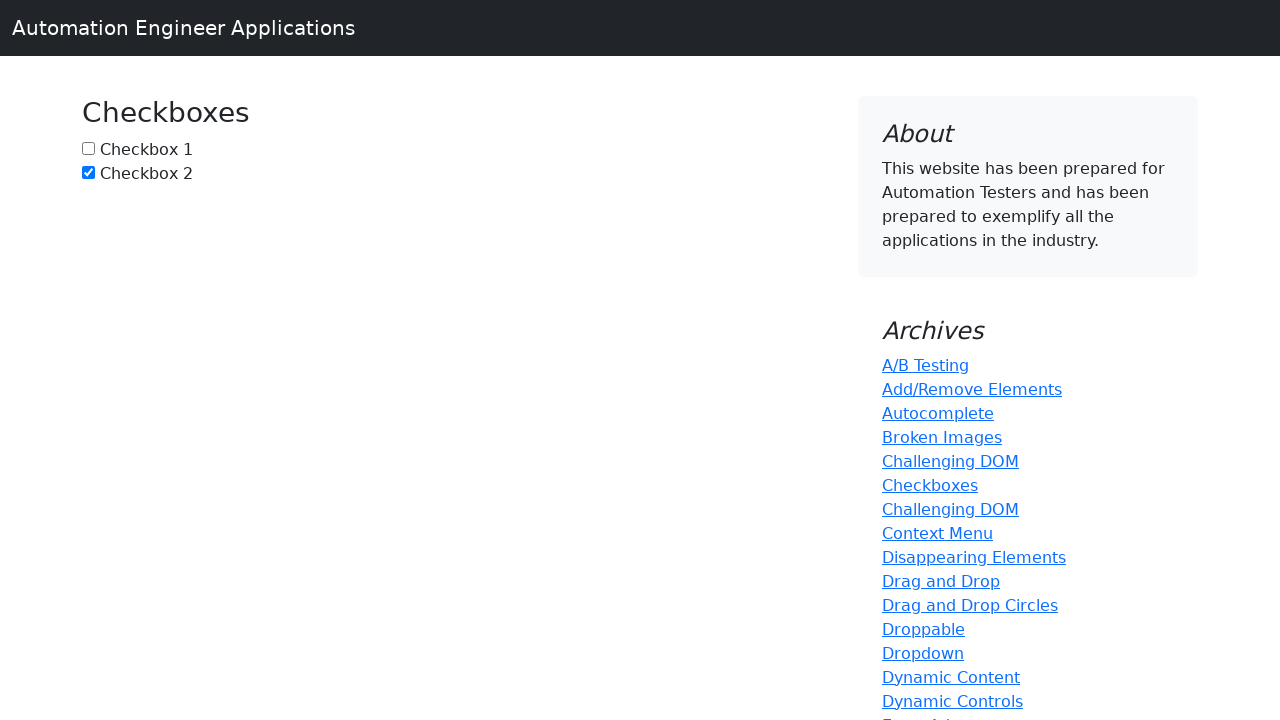

Located checkbox1 element
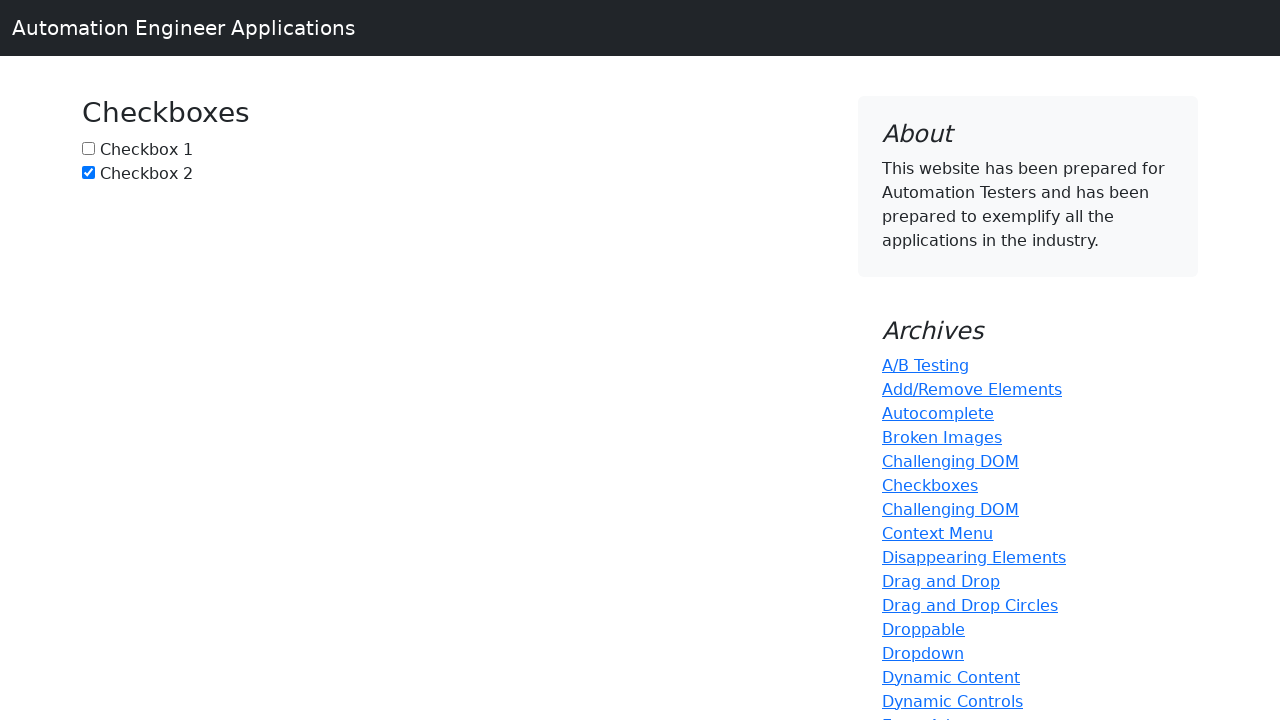

Checked checkbox1 status - not selected
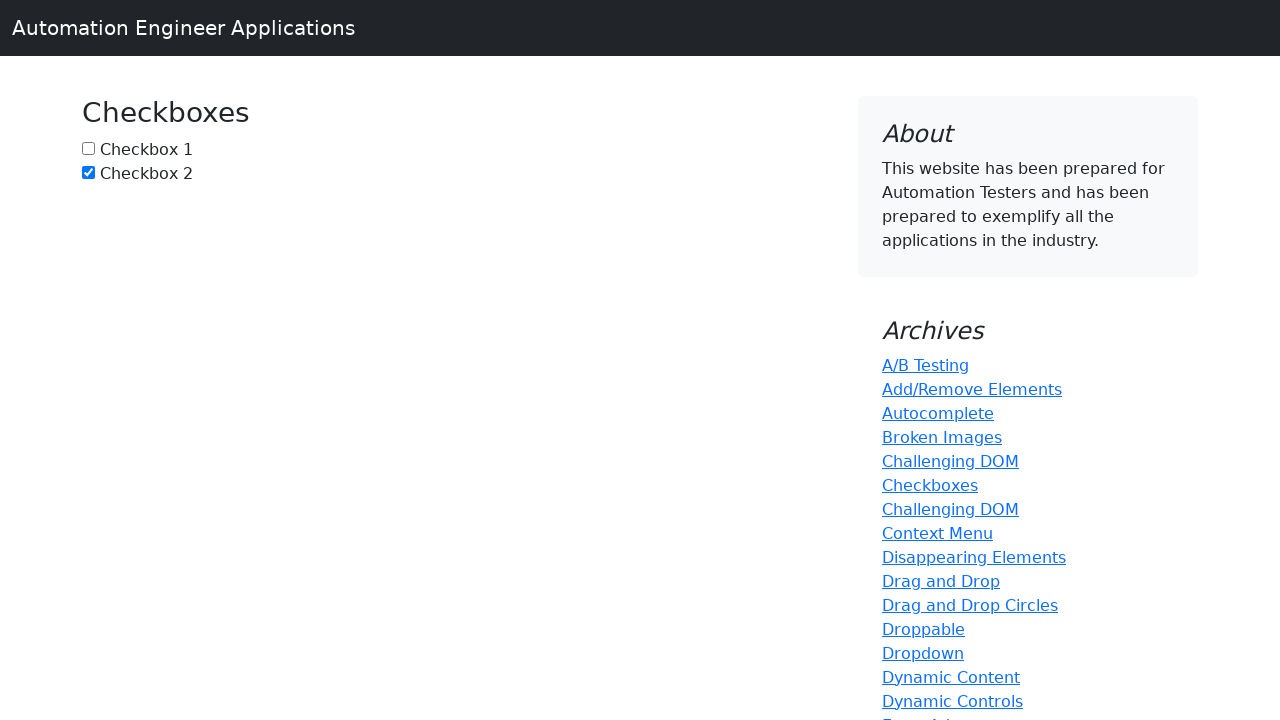

Clicked checkbox1 to select it at (88, 148) on #box1
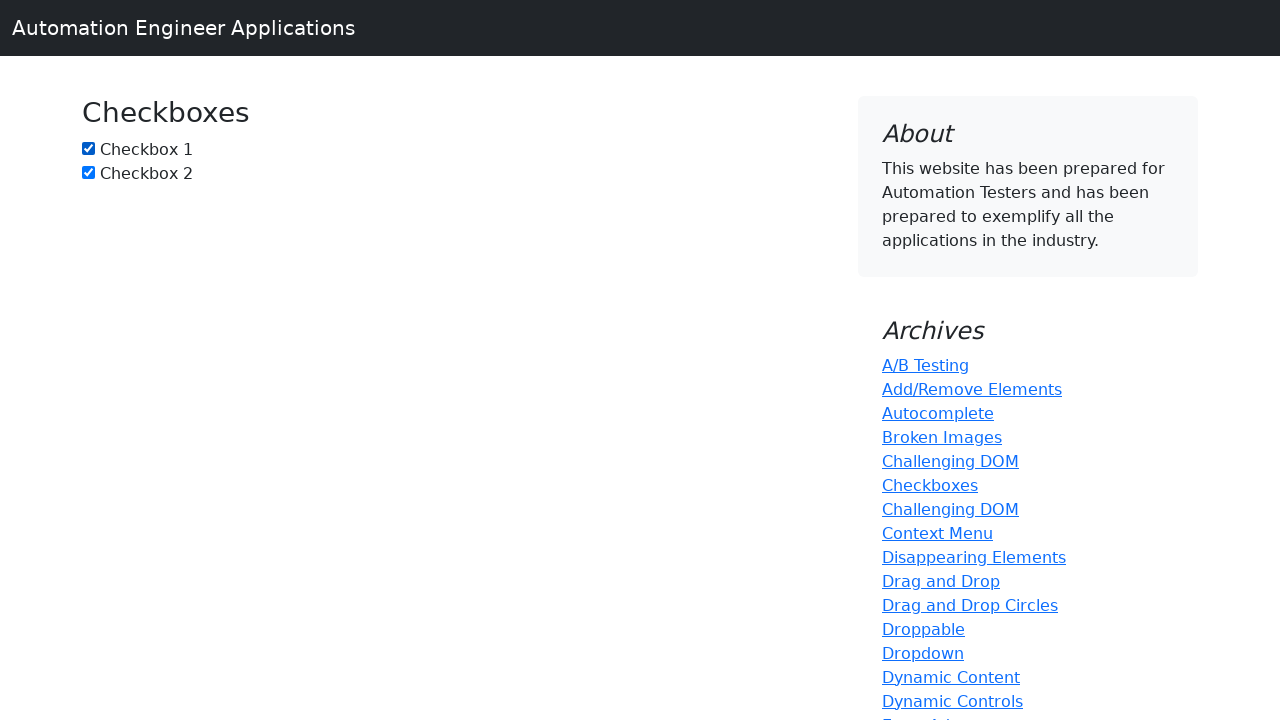

Located checkbox2 element
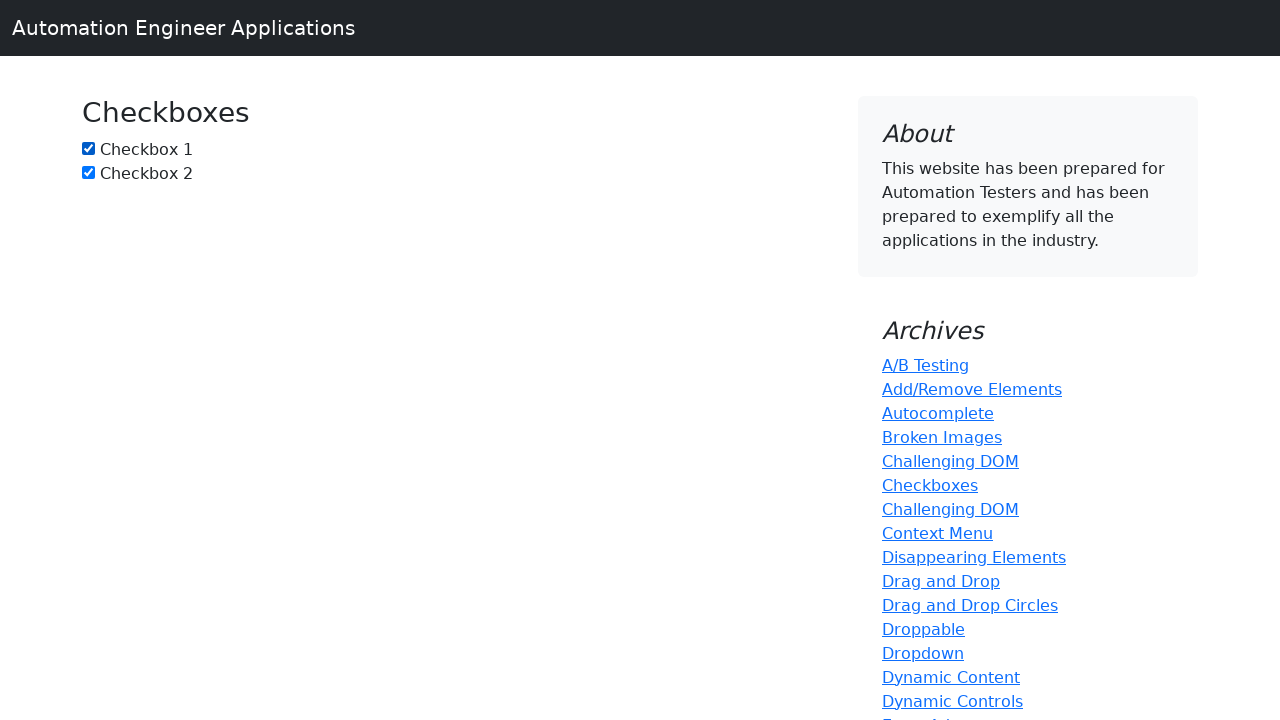

Checked checkbox2 status - already selected
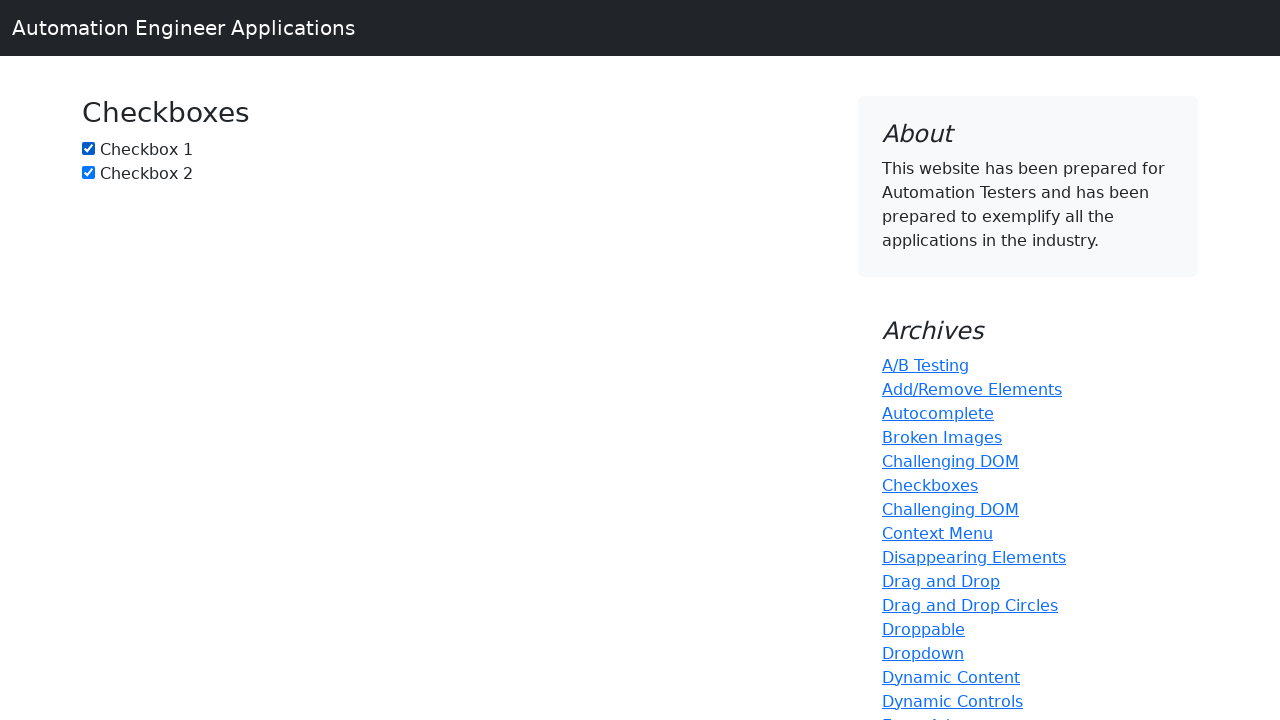

Verified checkbox1 is checked
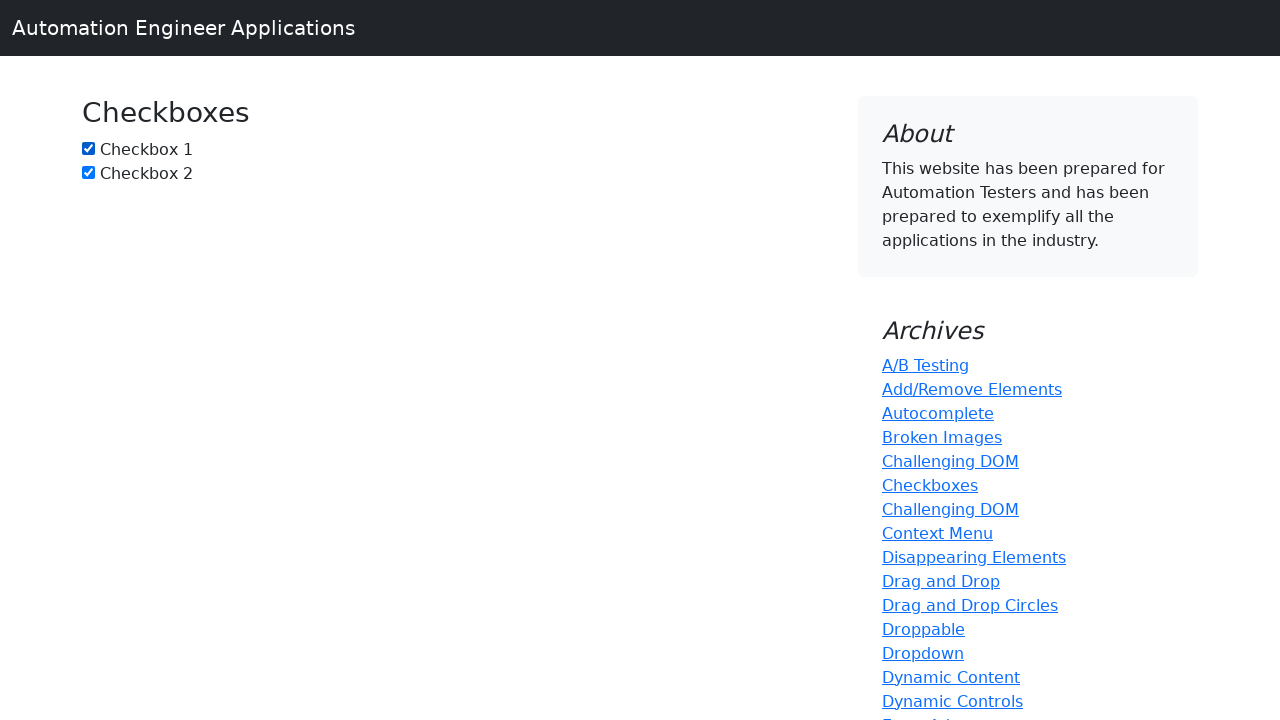

Verified checkbox2 is checked
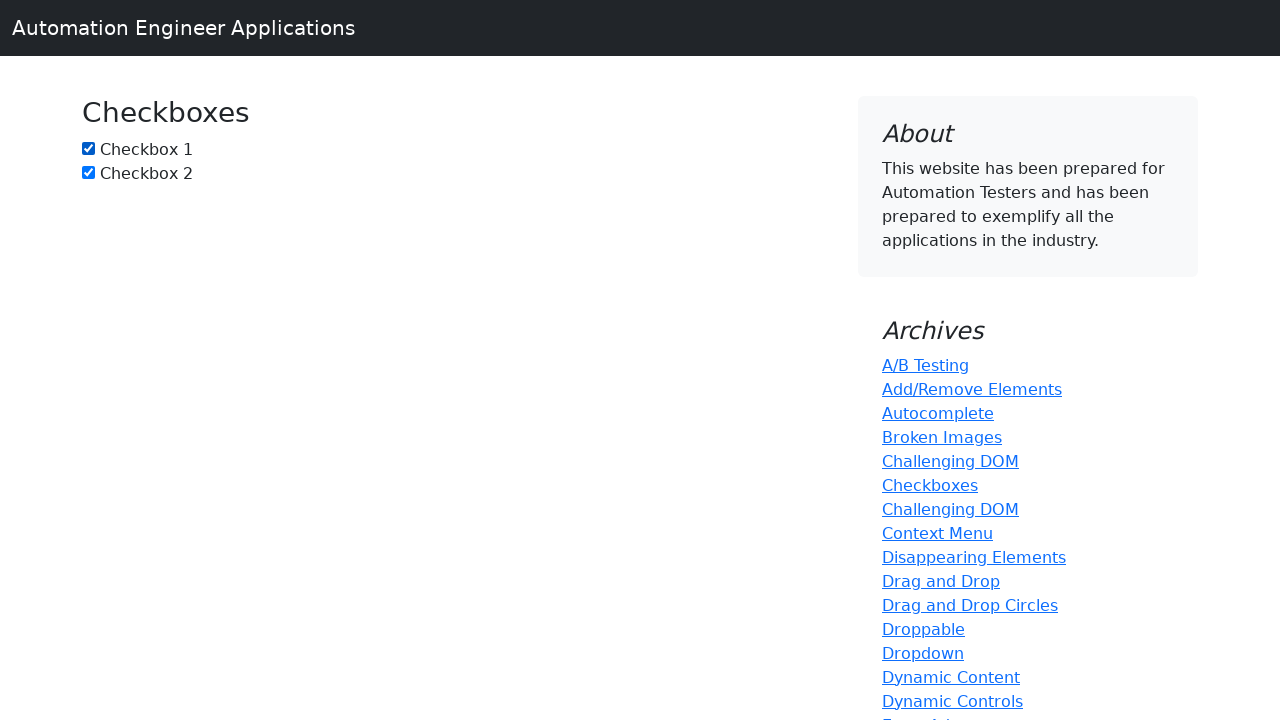

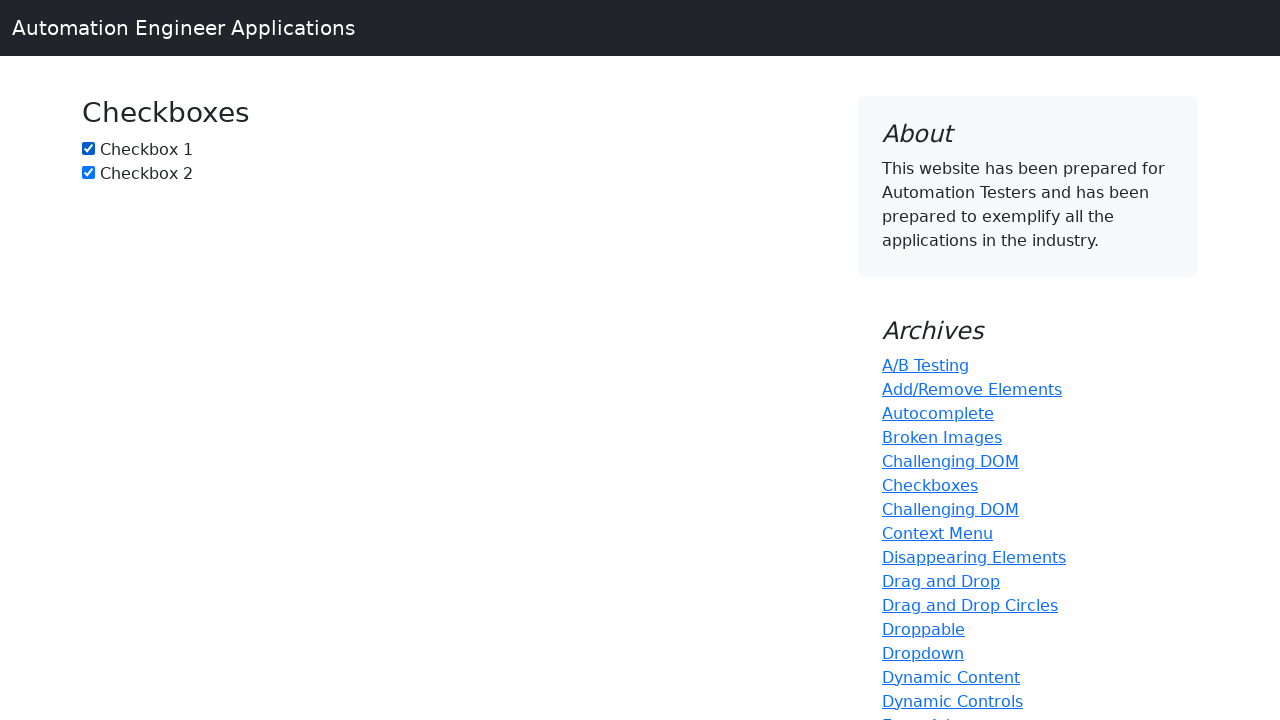